Tests registration form submission by filling first name, last name, and email fields, then verifying successful registration message

Starting URL: http://suninjuly.github.io/registration1.html

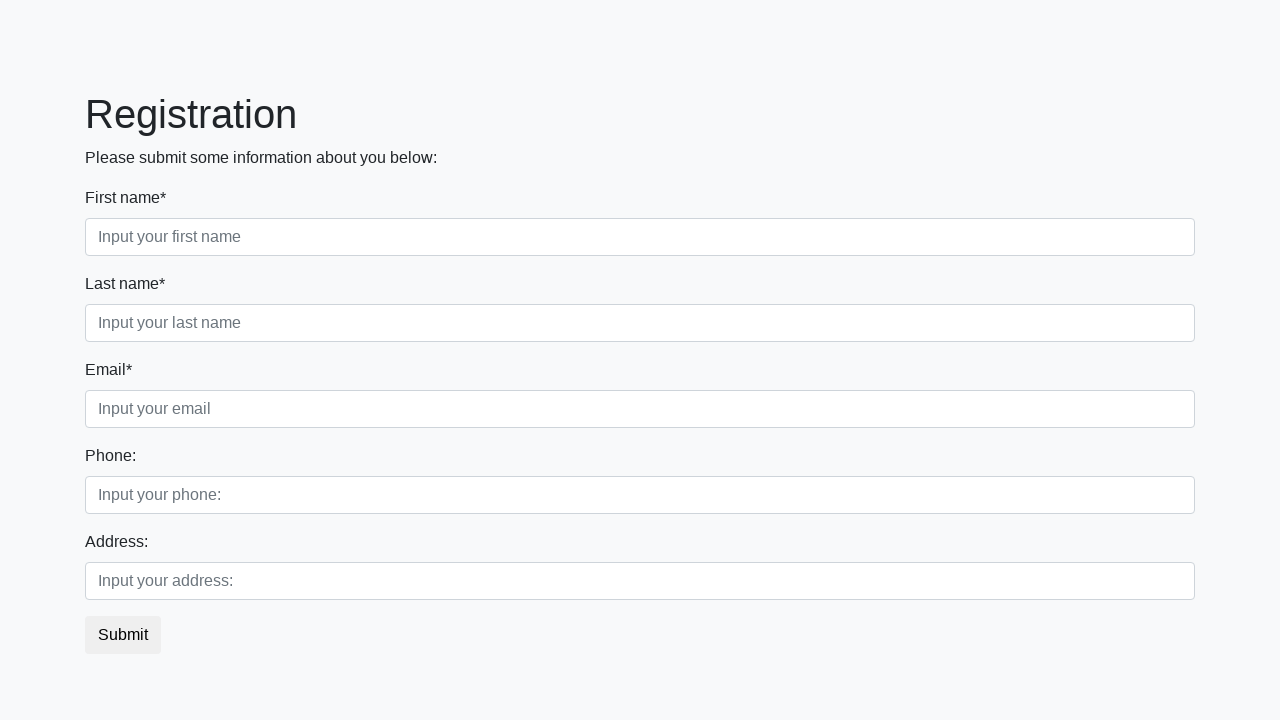

Navigated to registration form page
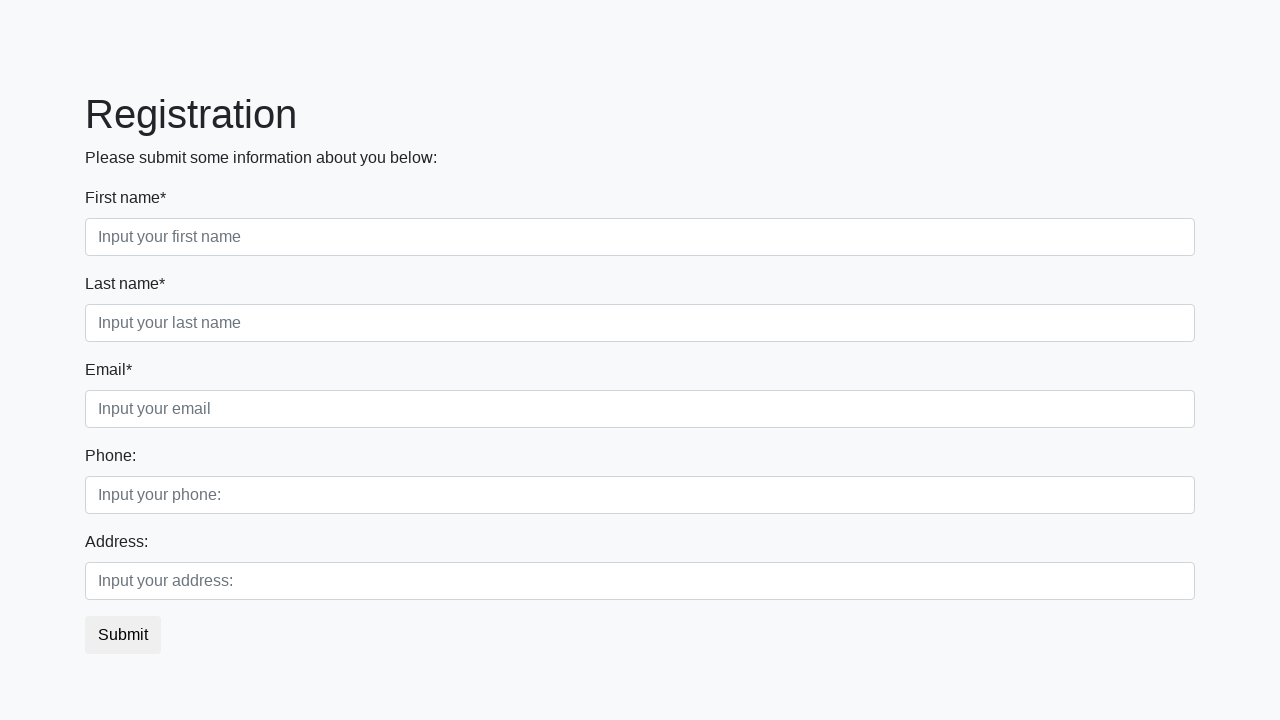

Filled first name field with 'John' on .first_block .first
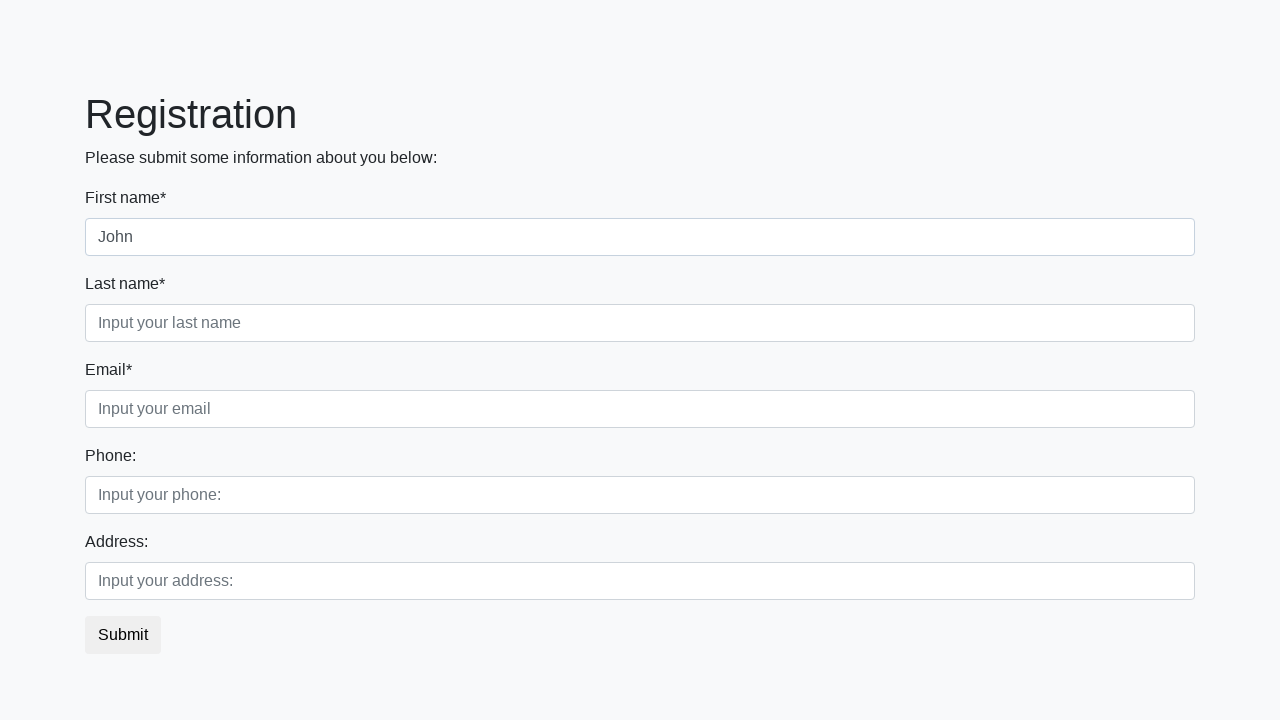

Filled last name field with 'Smith' on .first_block .second
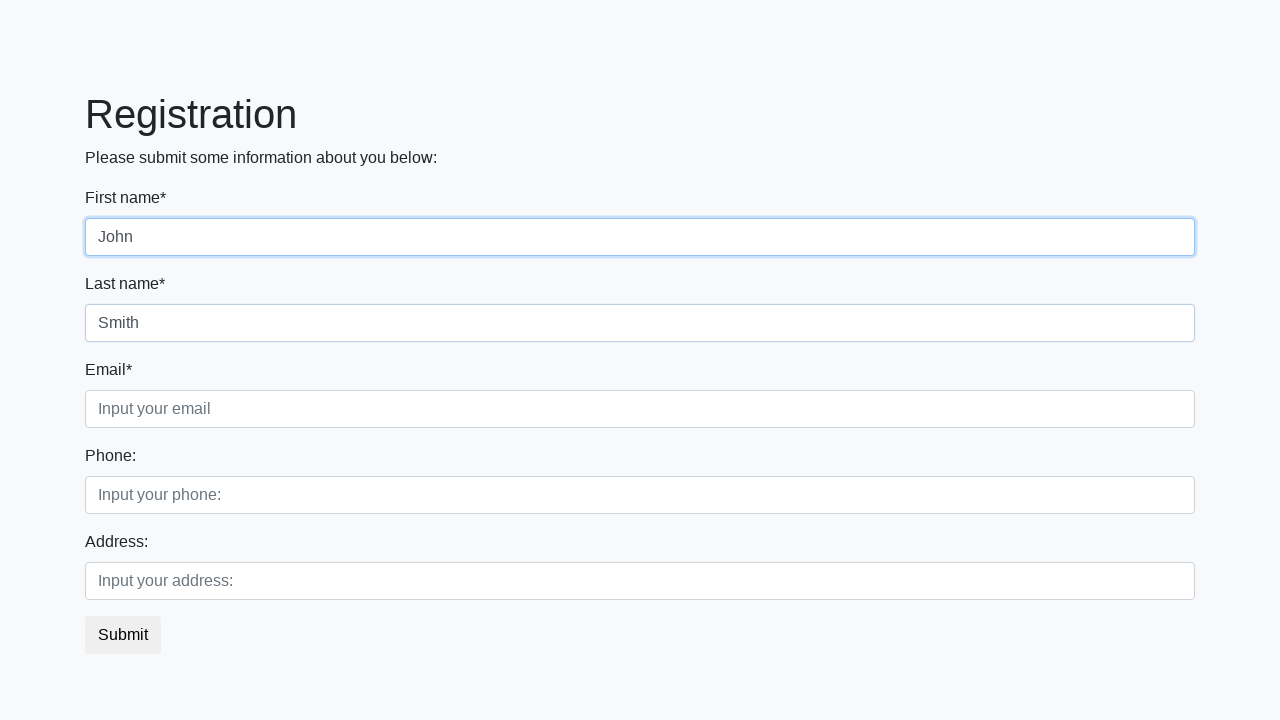

Filled email field with 'john.smith@example.com' on .first_block .third
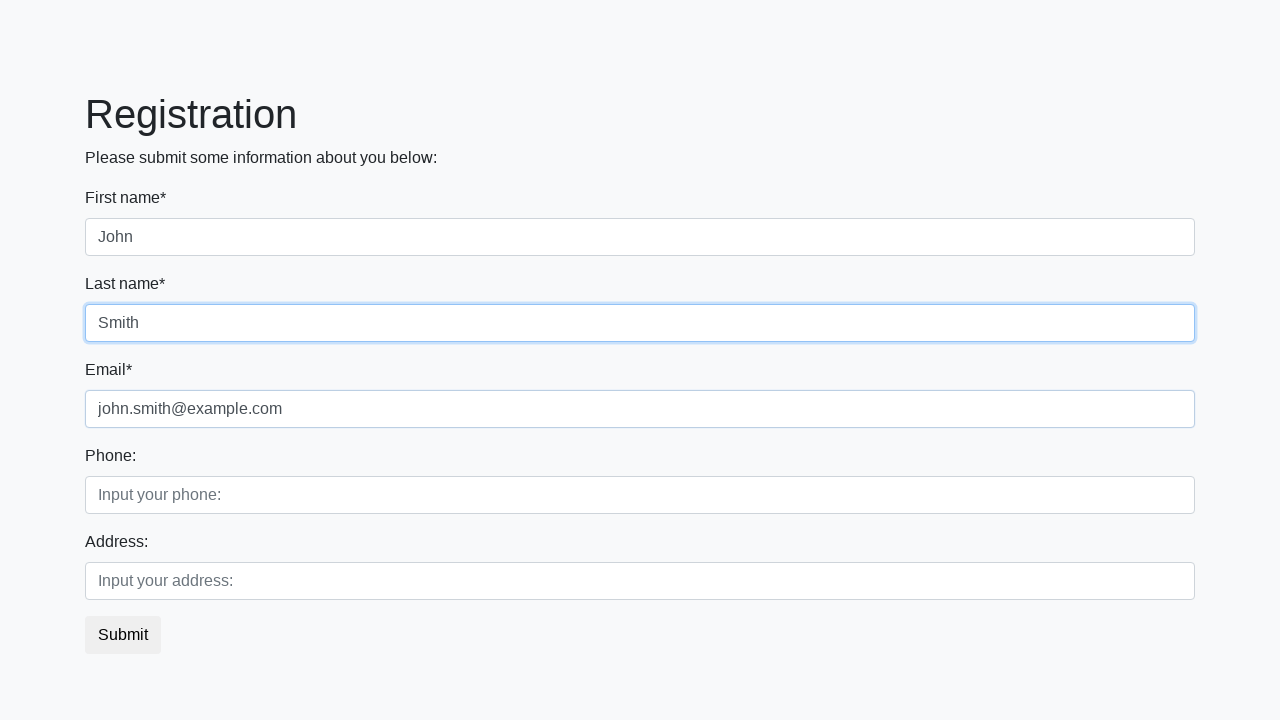

Clicked submit button to register at (123, 635) on button.btn
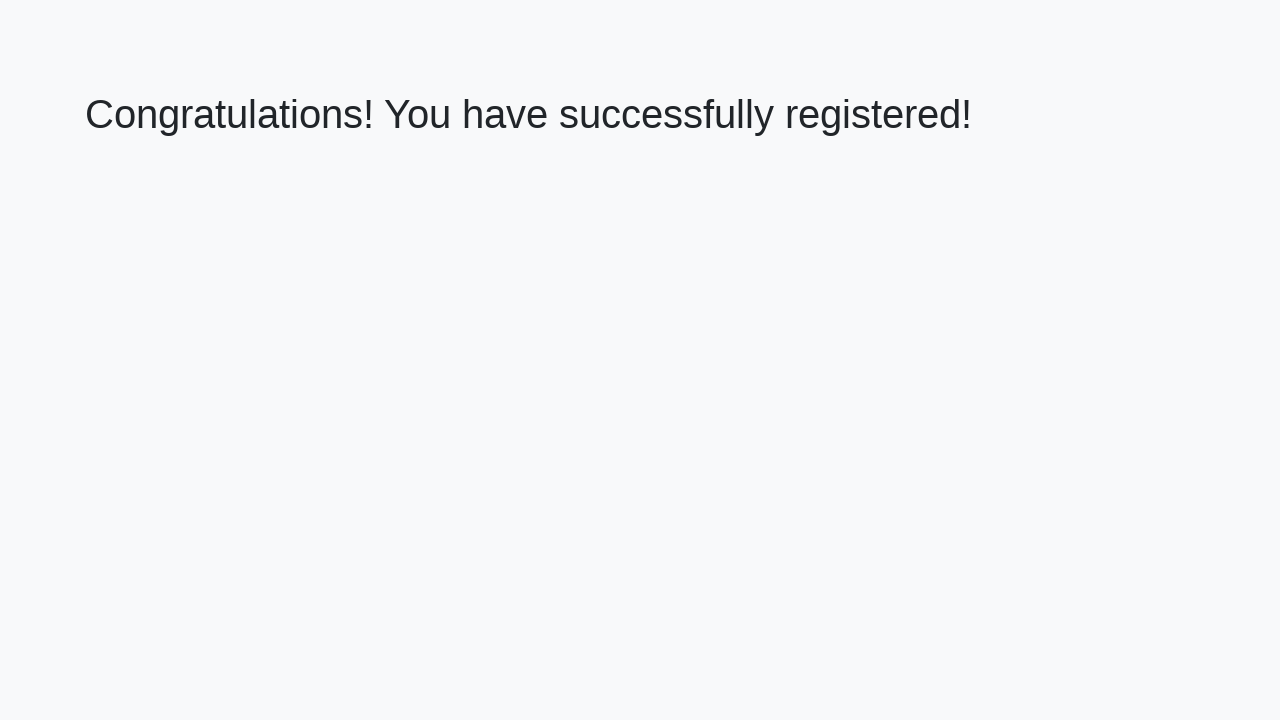

Success message heading loaded
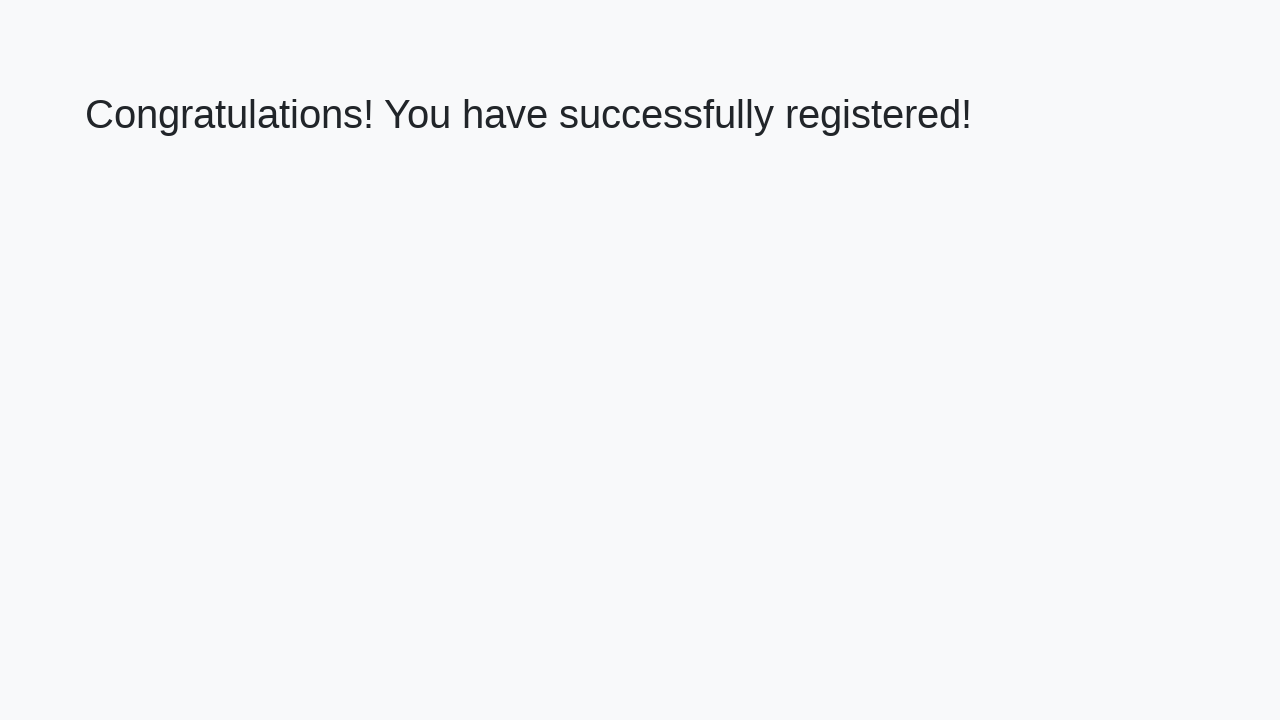

Retrieved success message text content
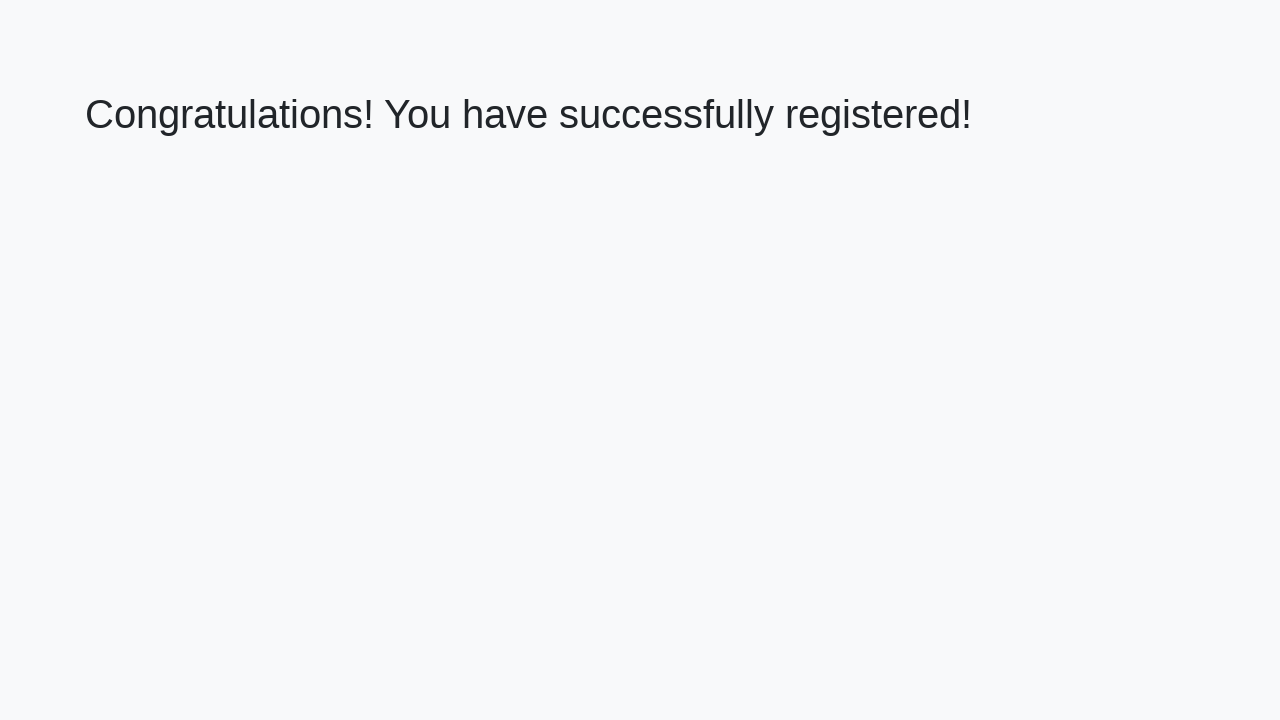

Verified success message matches expected text
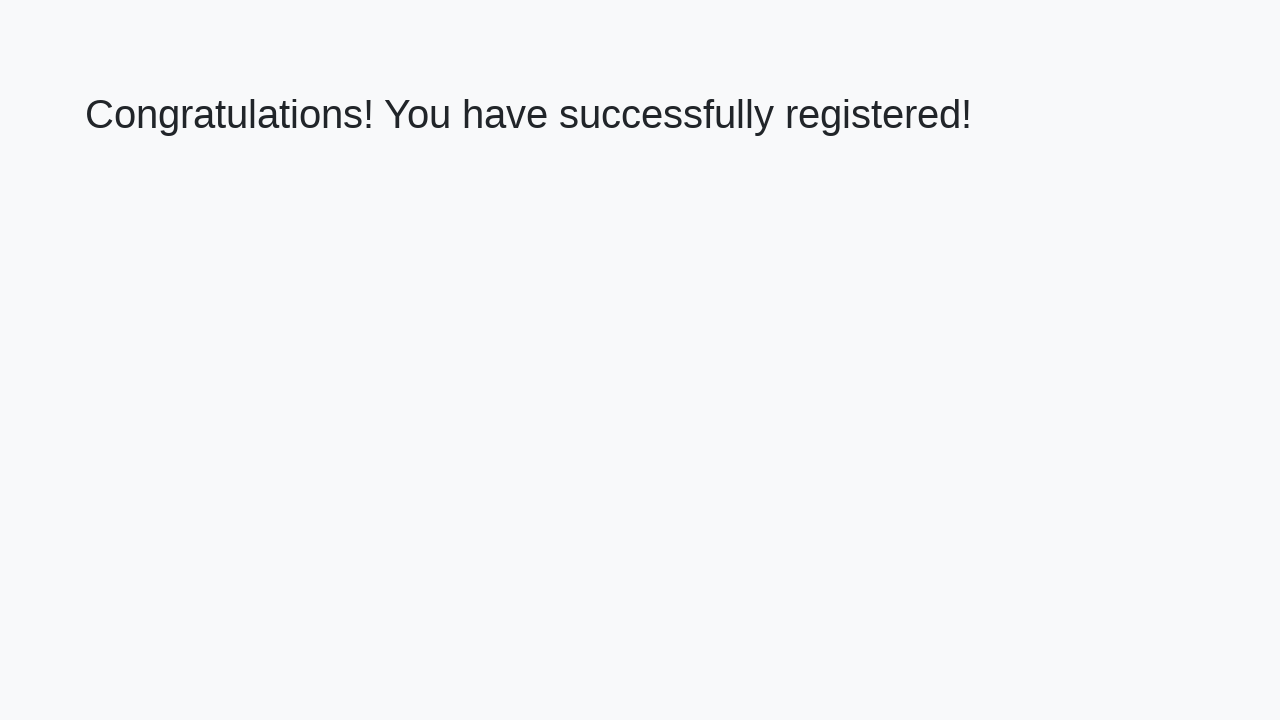

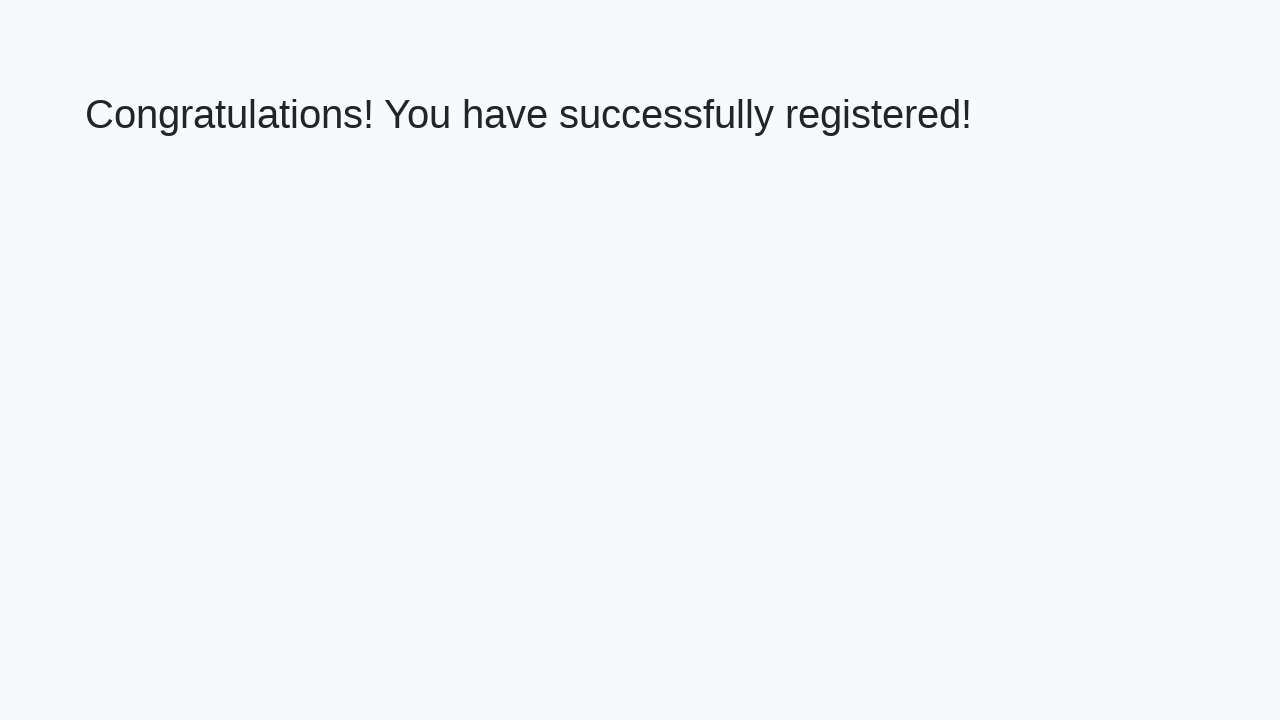